Tests login form validation by filling username, clearing password field, and verifying the "Password is required" error message appears

Starting URL: https://www.saucedemo.com

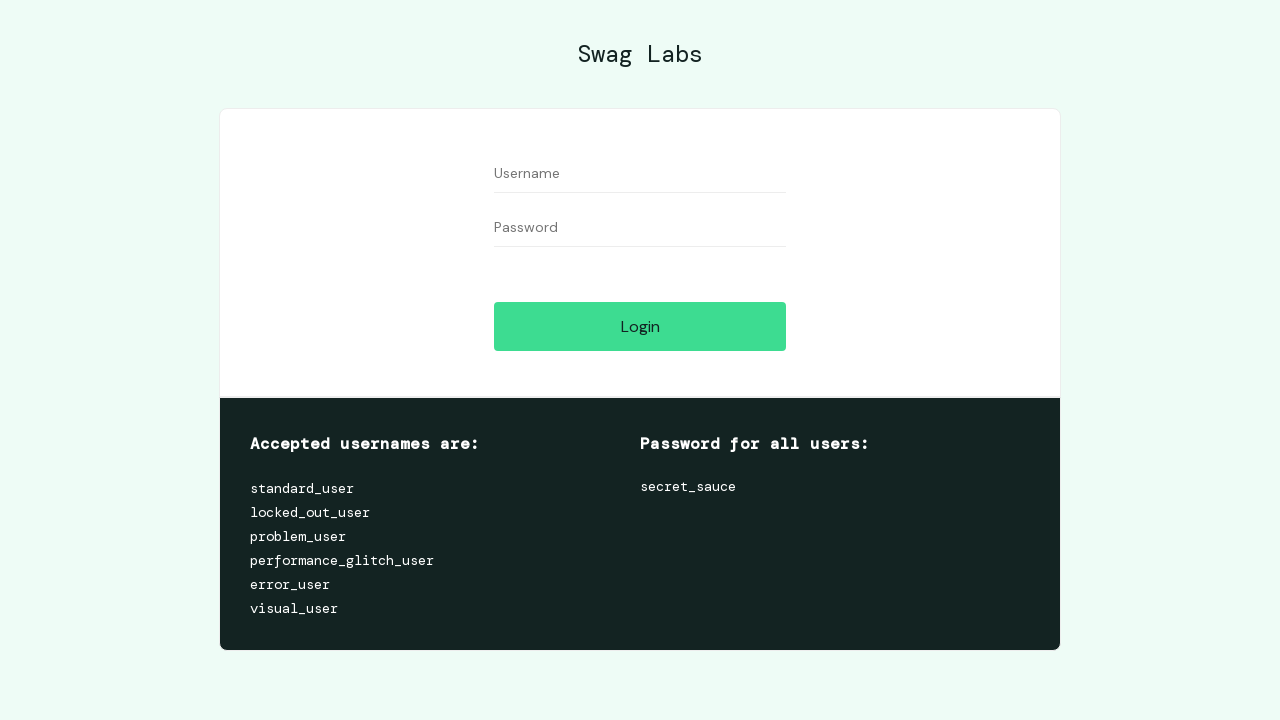

Navigated to Sauce Demo login page
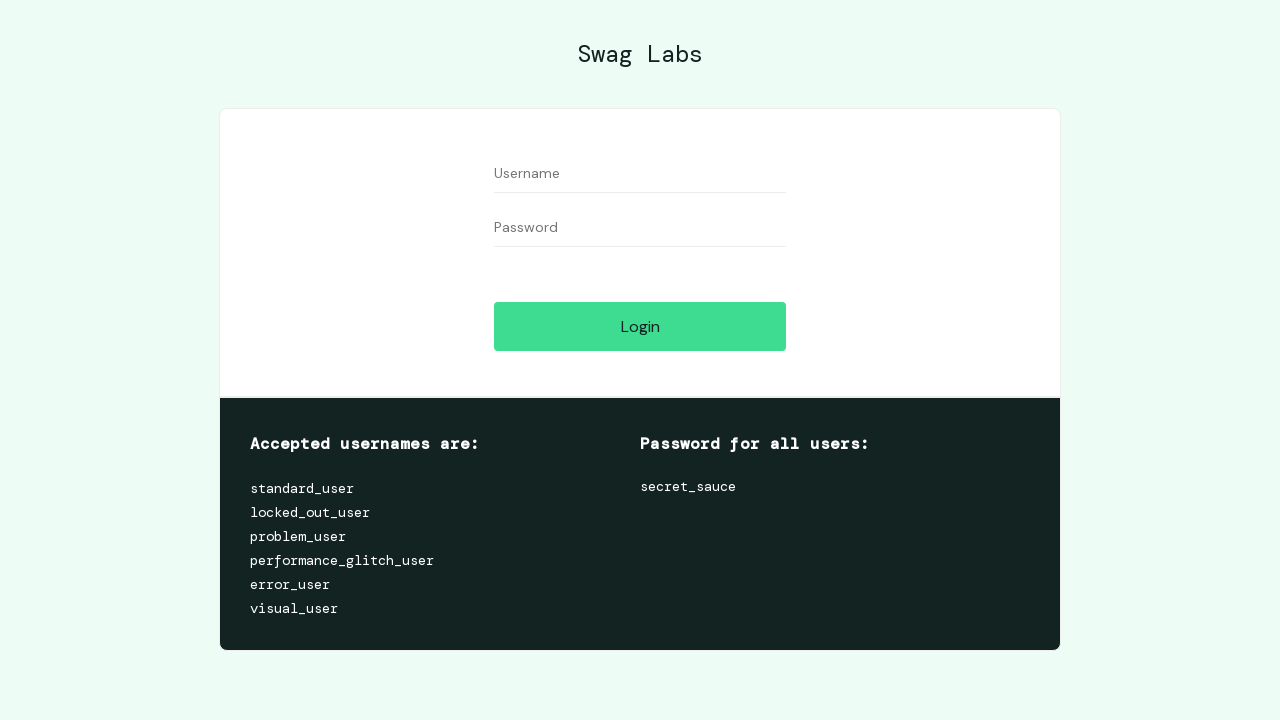

Filled username field with 'standard_user' on input[data-test='username']
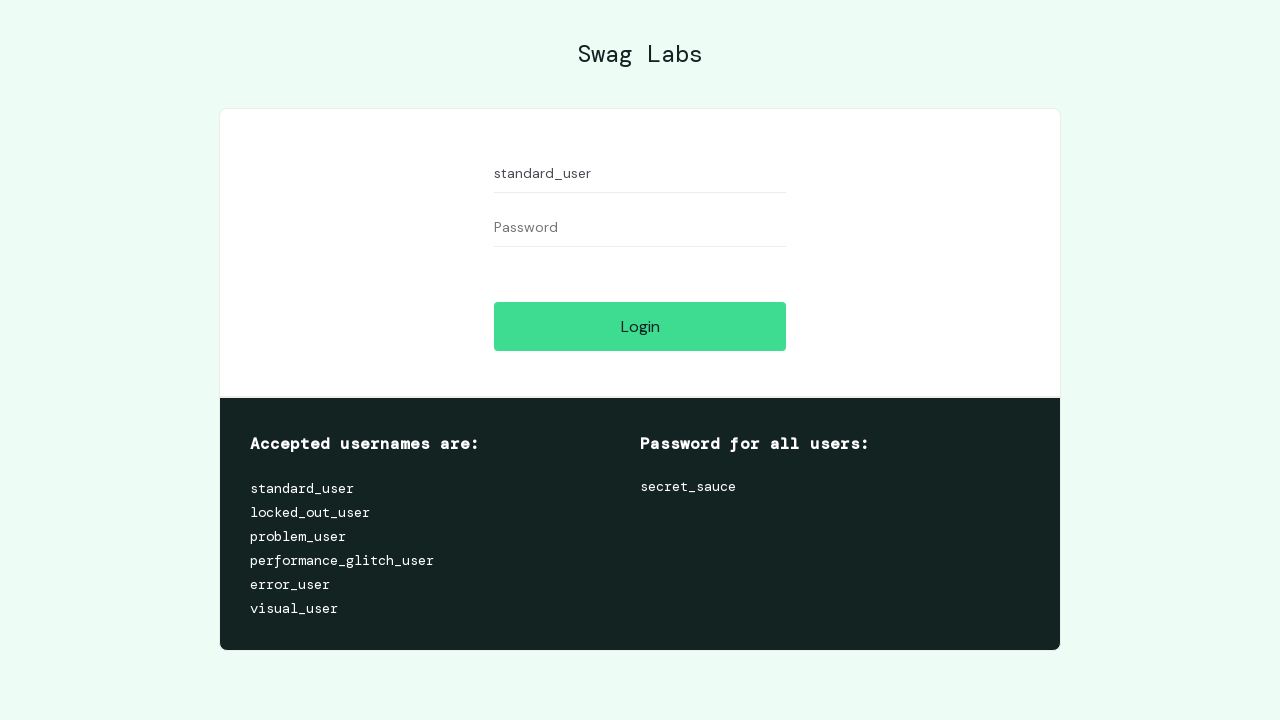

Filled password field with 'secret_sauce' on input[data-test='password']
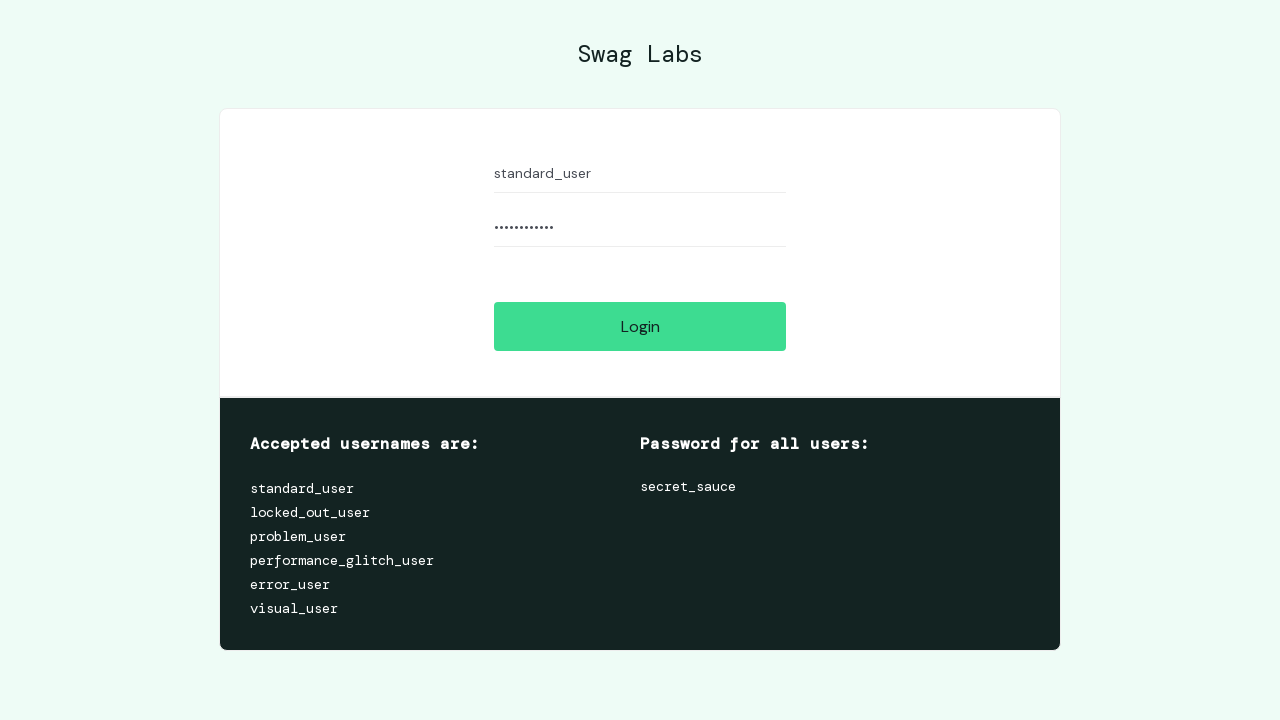

Cleared password field on input[data-test='password']
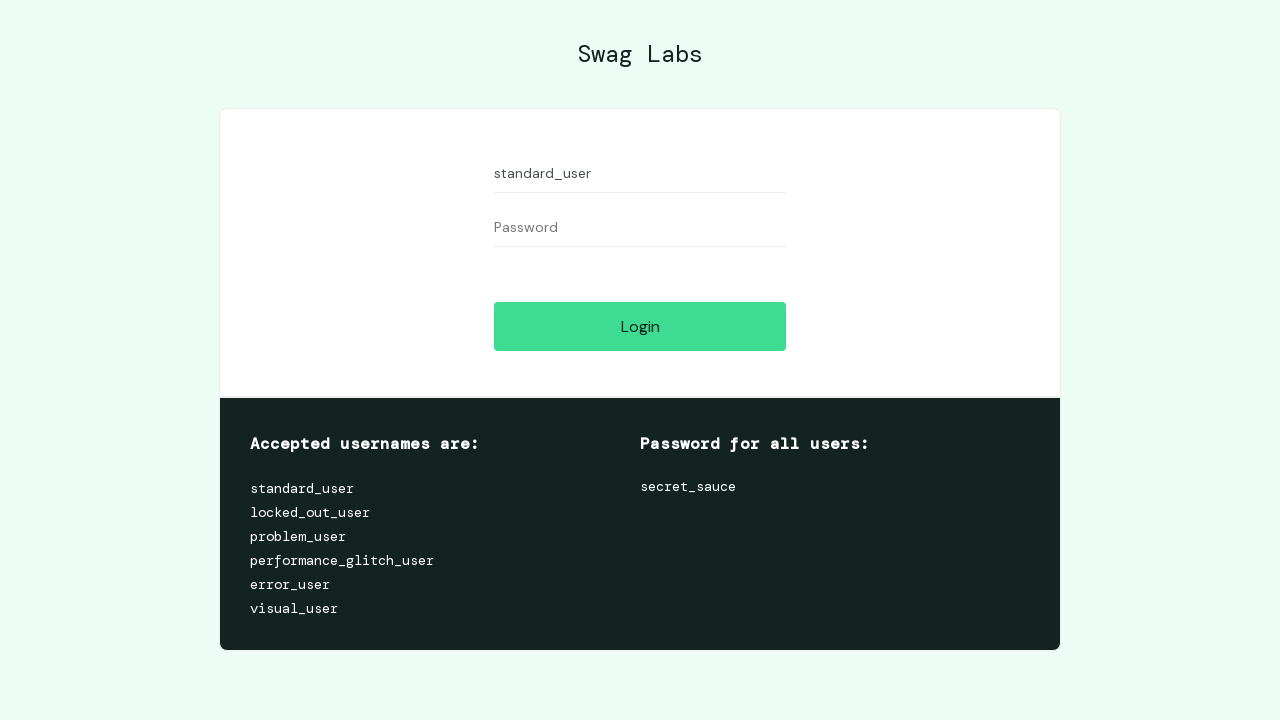

Clicked Login button at (640, 326) on input[data-test='login-button']
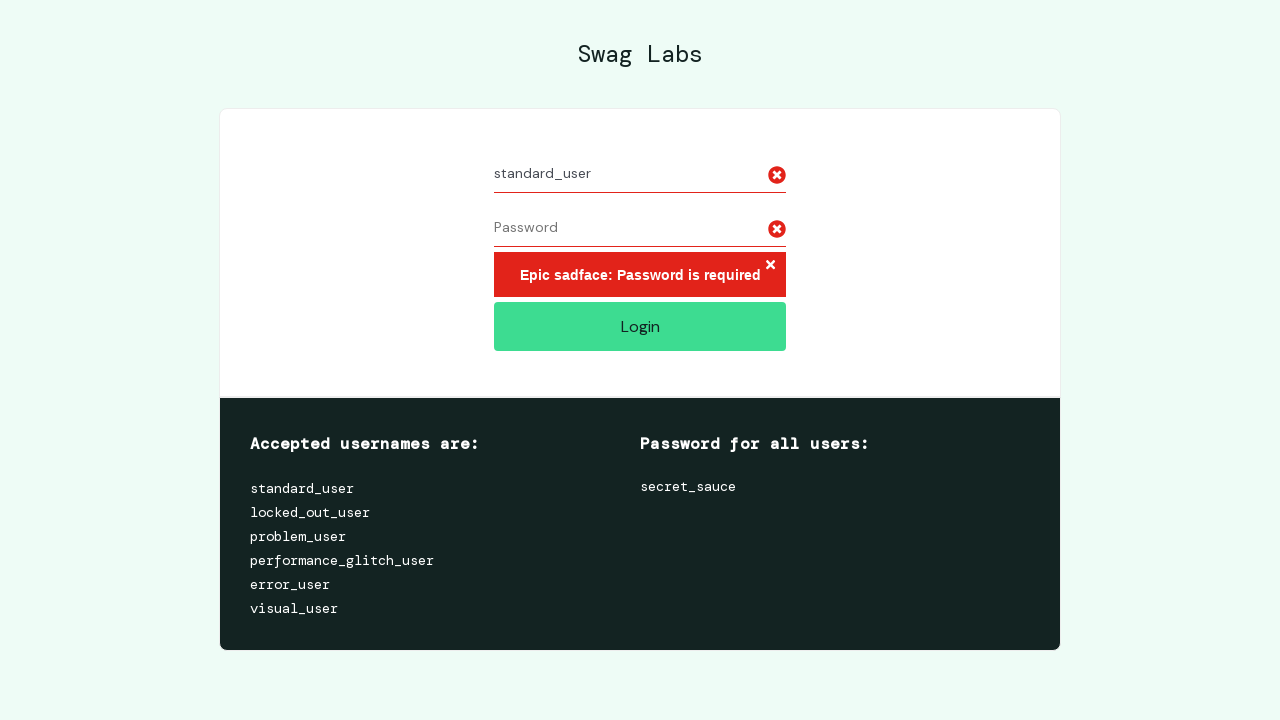

Password is required error message appeared
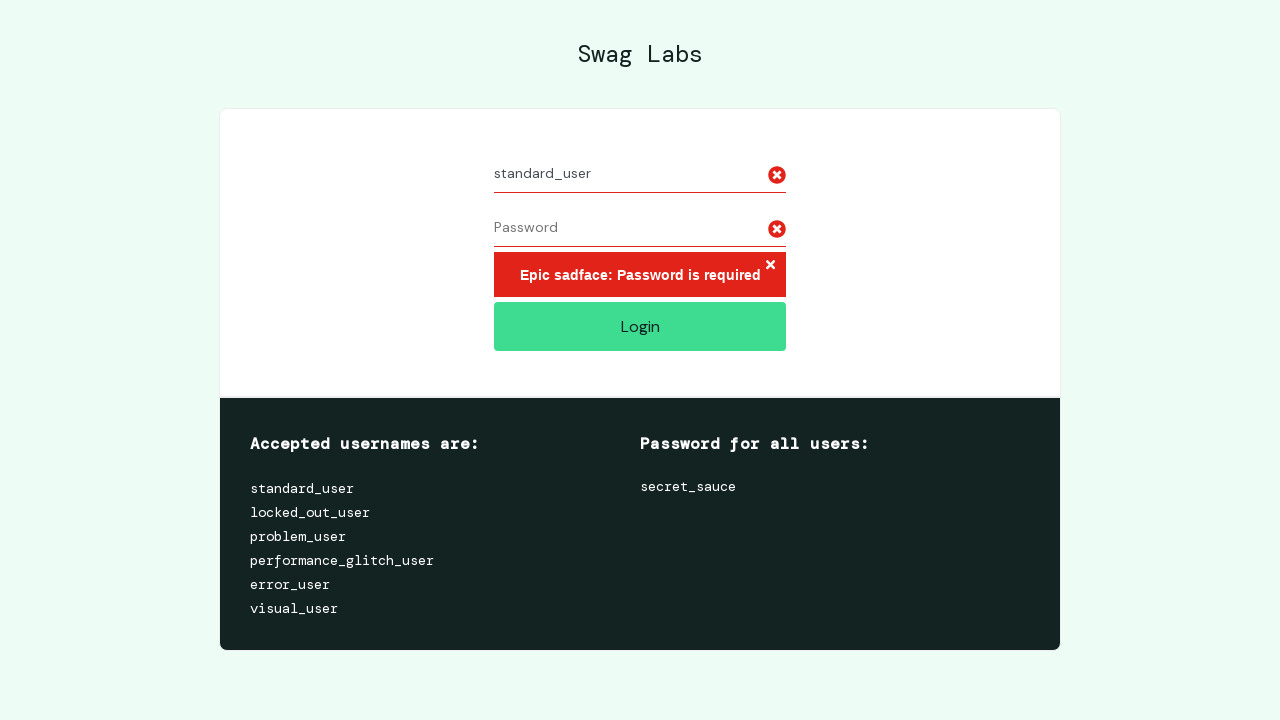

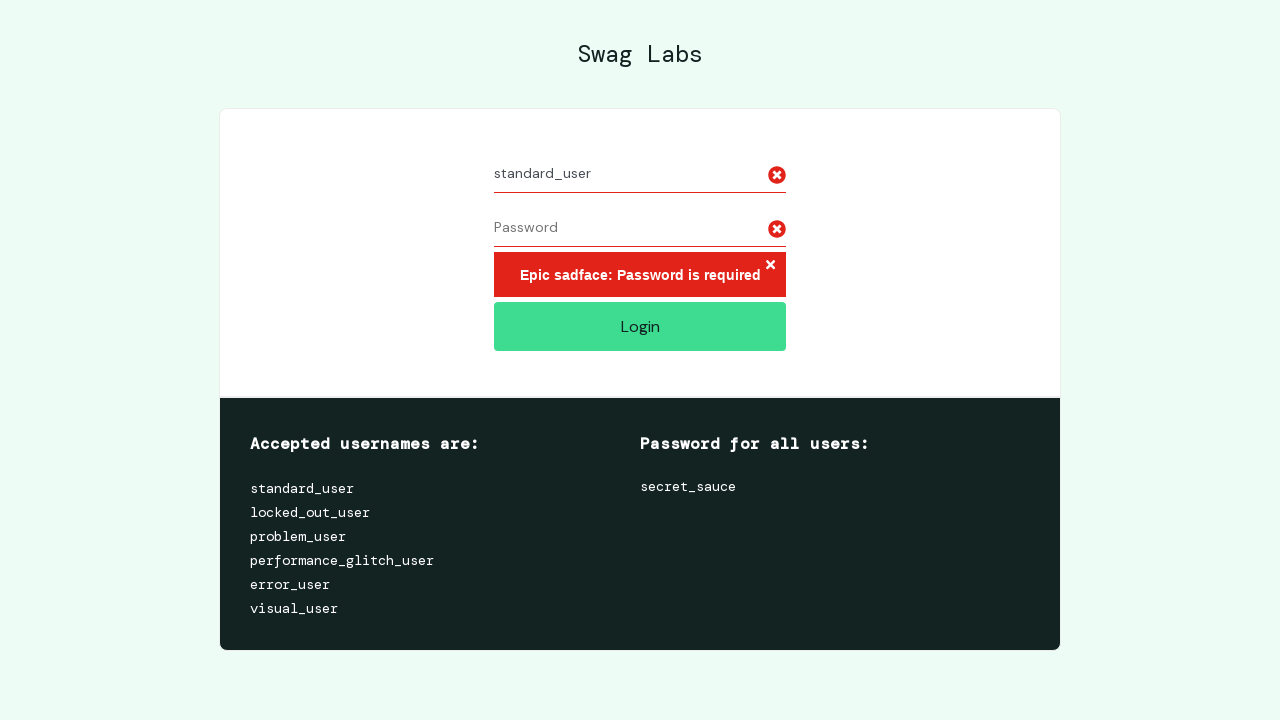